Navigates to 4pda.to (a Russian tech forum) and waits for the page to load to verify the site is accessible.

Starting URL: https://4pda.to/

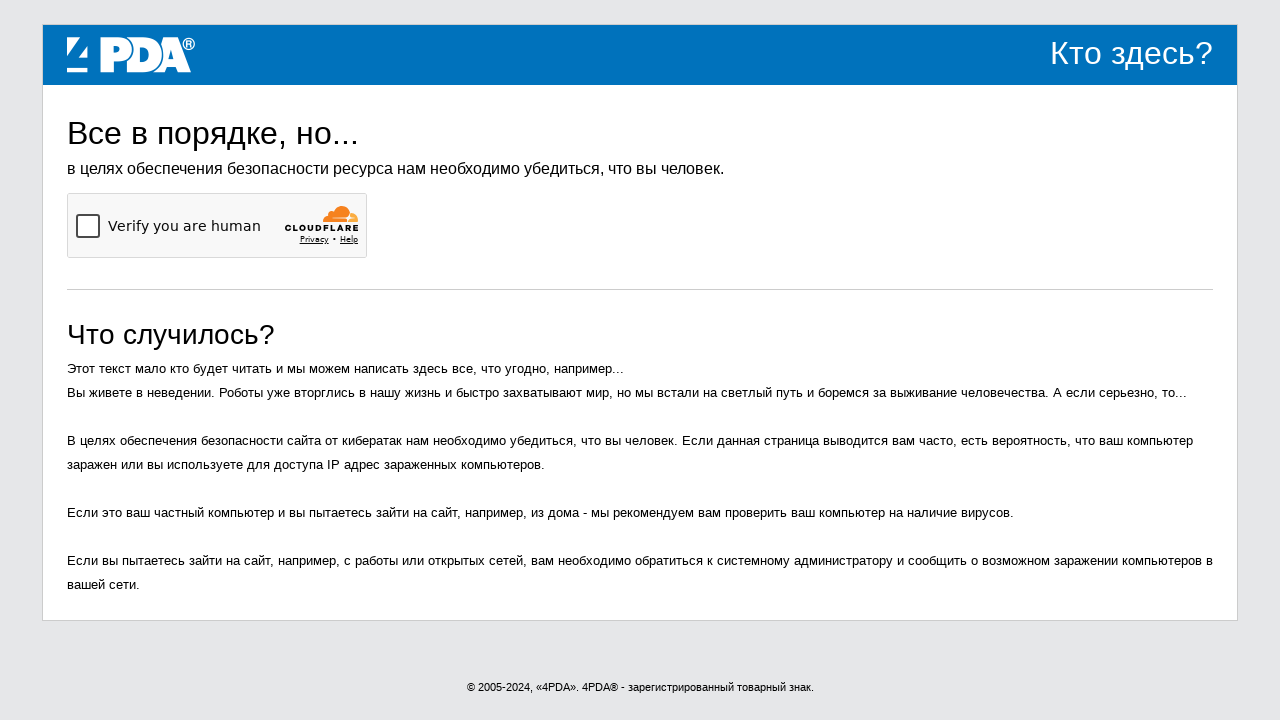

Navigated to https://4pda.to/
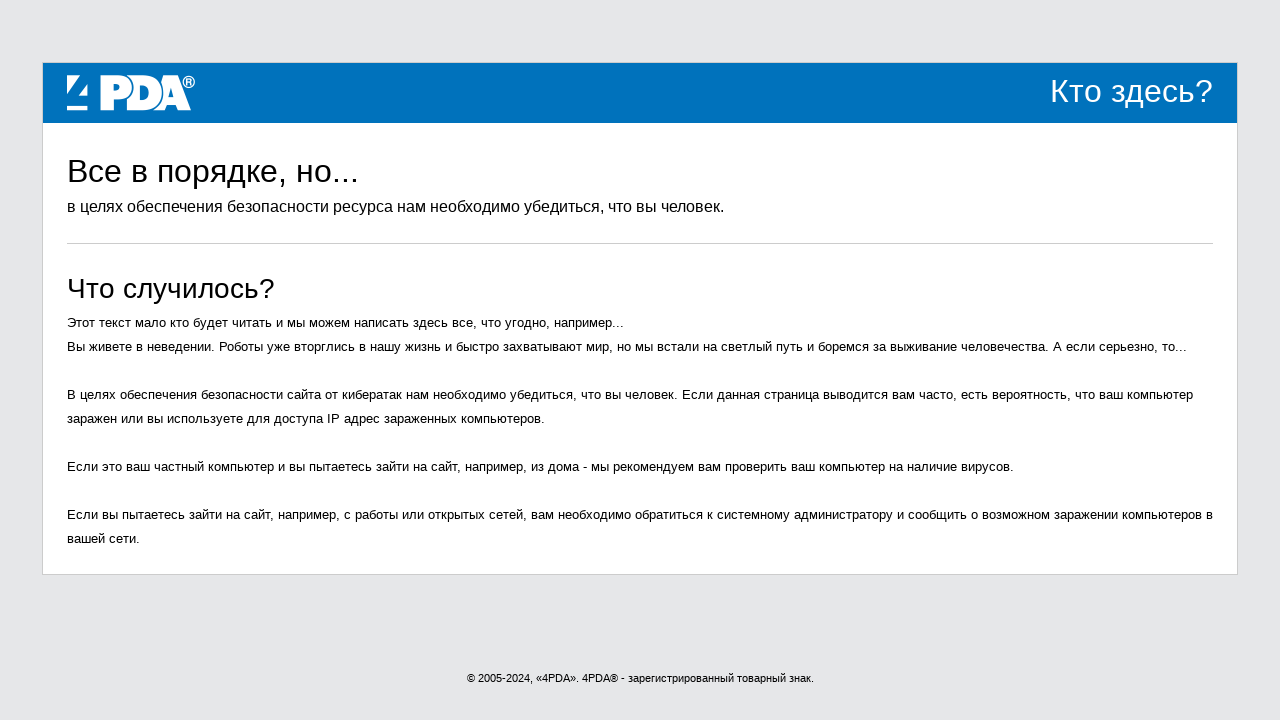

Page reached domcontentloaded state
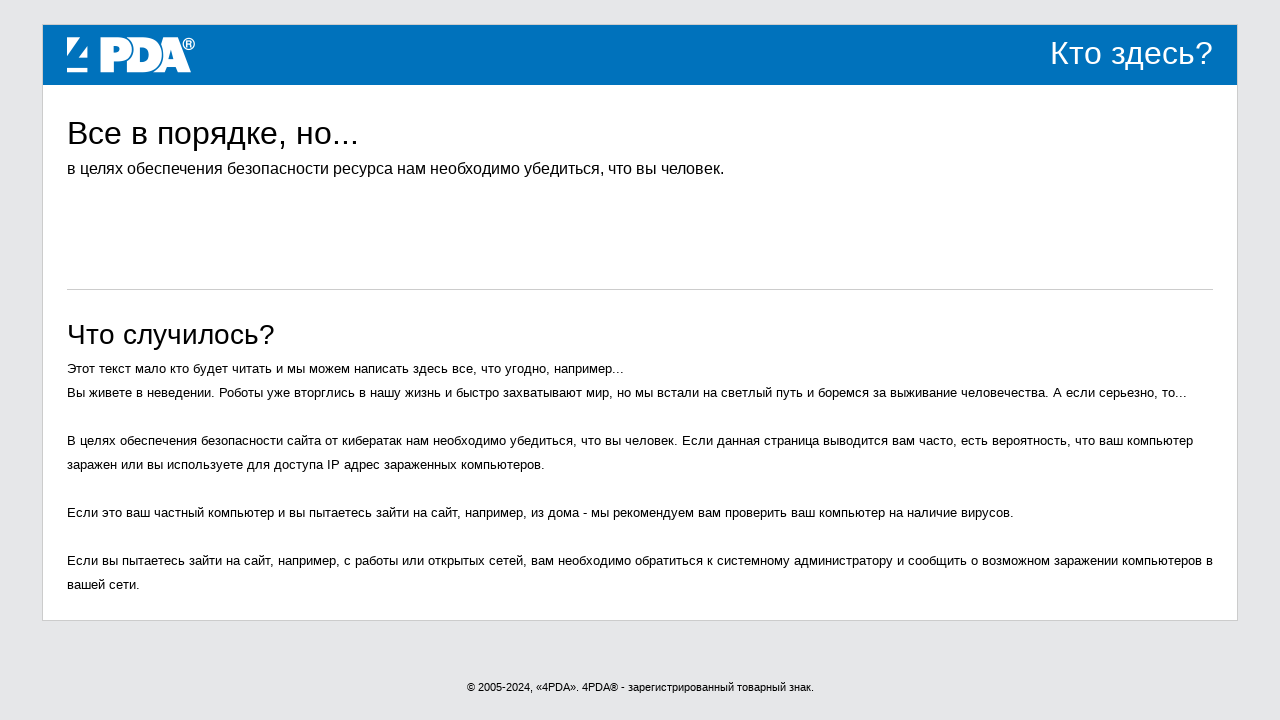

Body element is present, page content verified
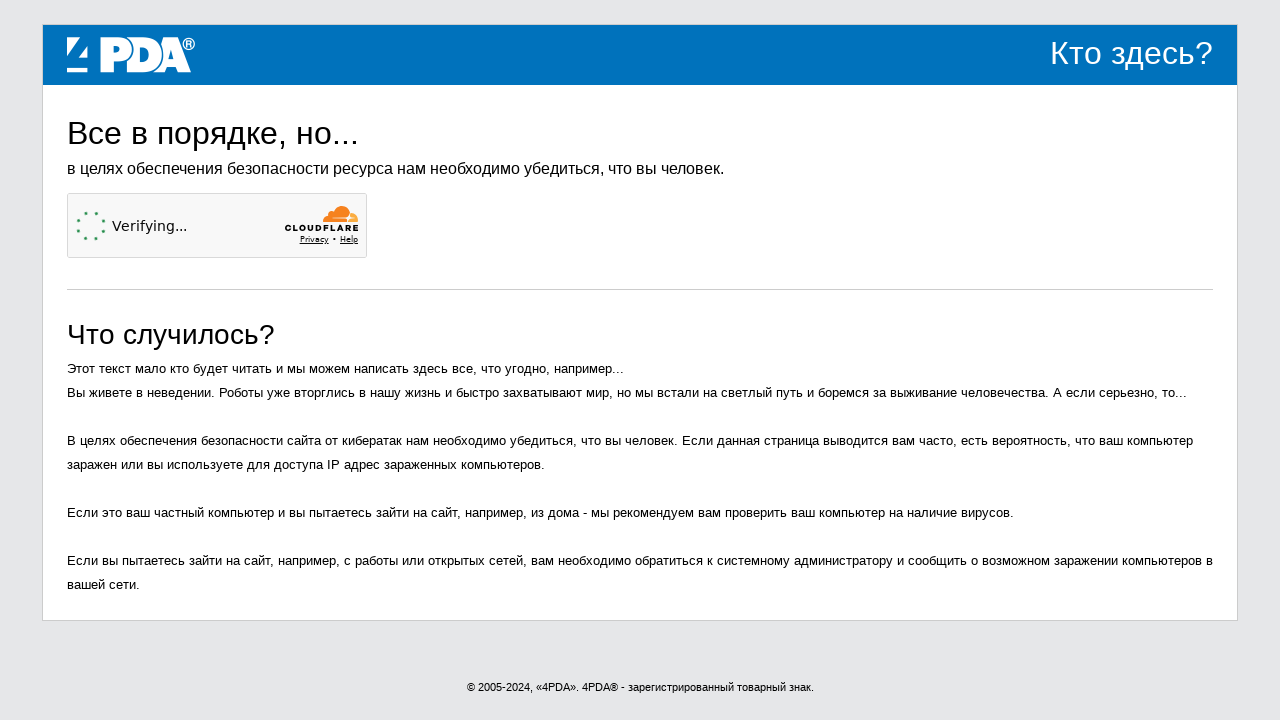

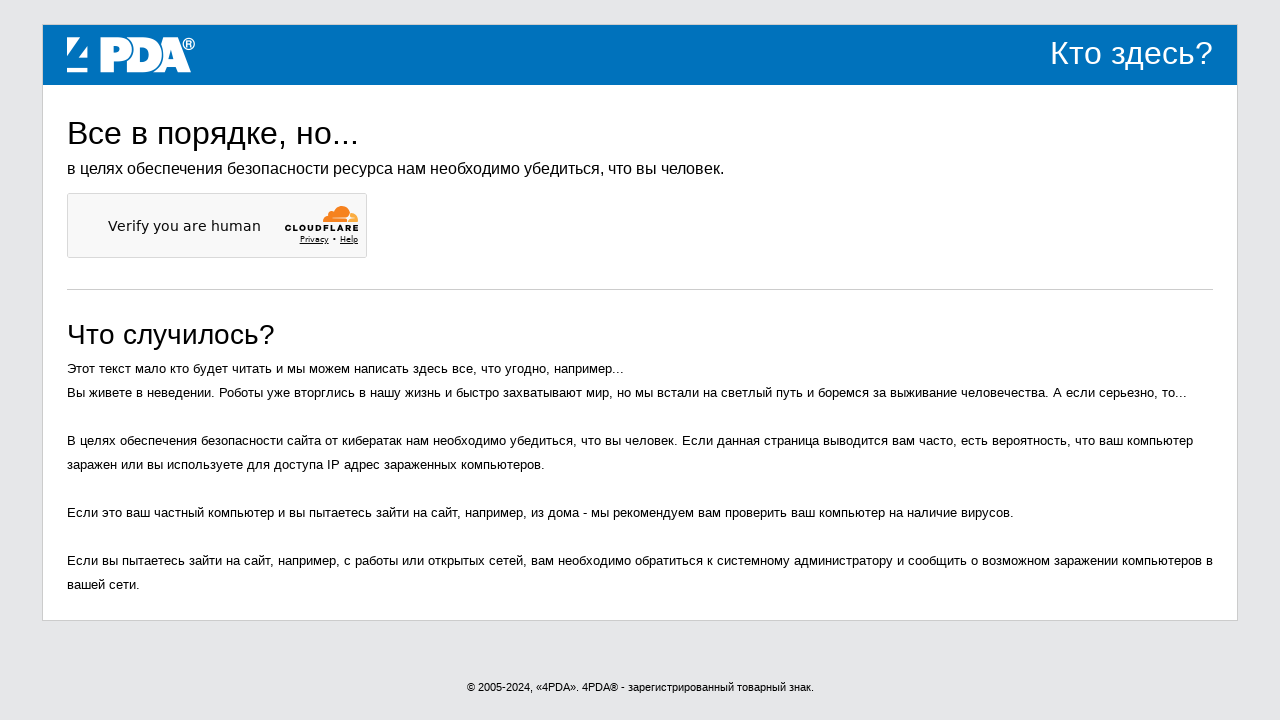